Tests an e-commerce flow by searching for products, adding them to cart, applying a promo code, and verifying the discount is applied

Starting URL: https://rahulshettyacademy.com/seleniumPractise/#/

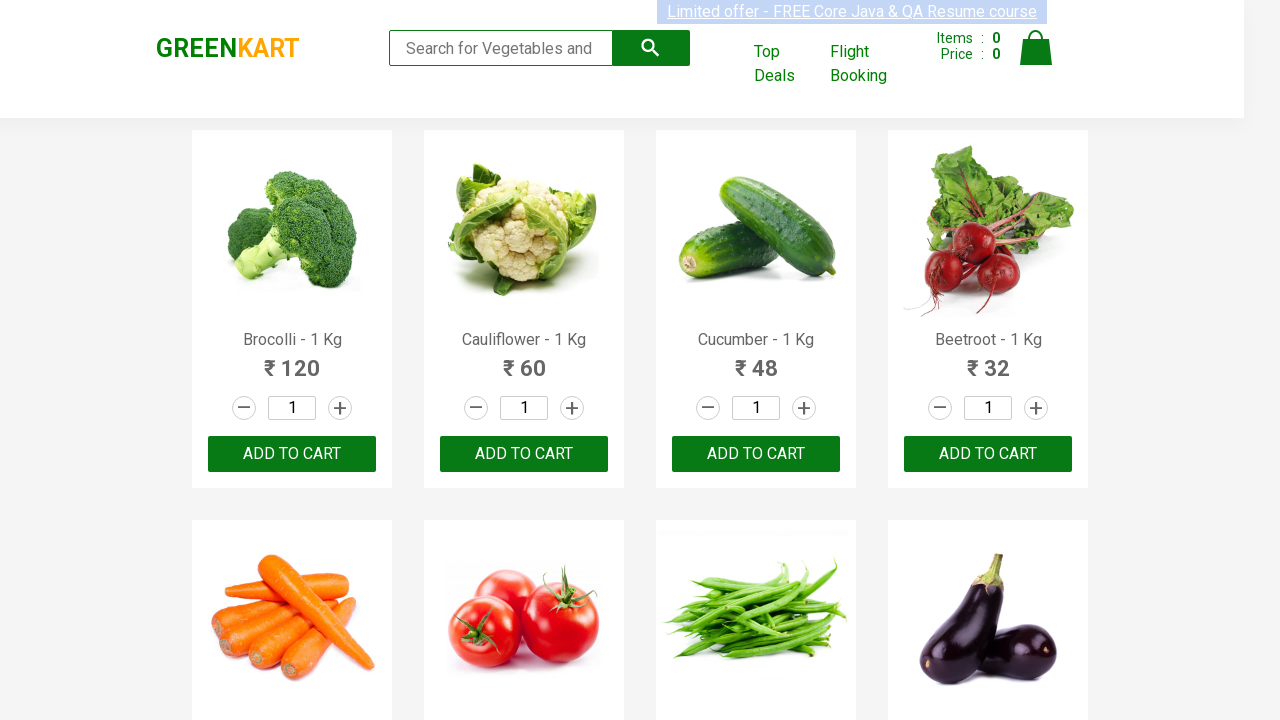

Filled search field with 'ber' to search for products on input.search-keyword
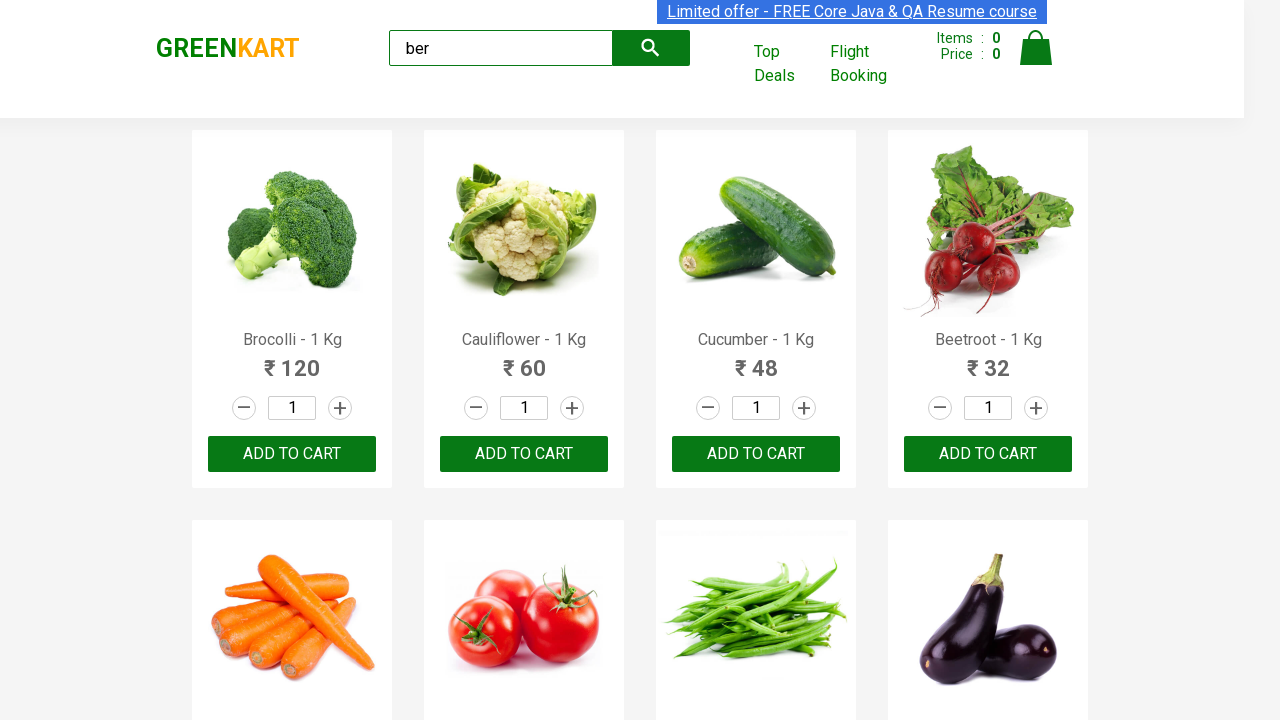

Waited for search results to update
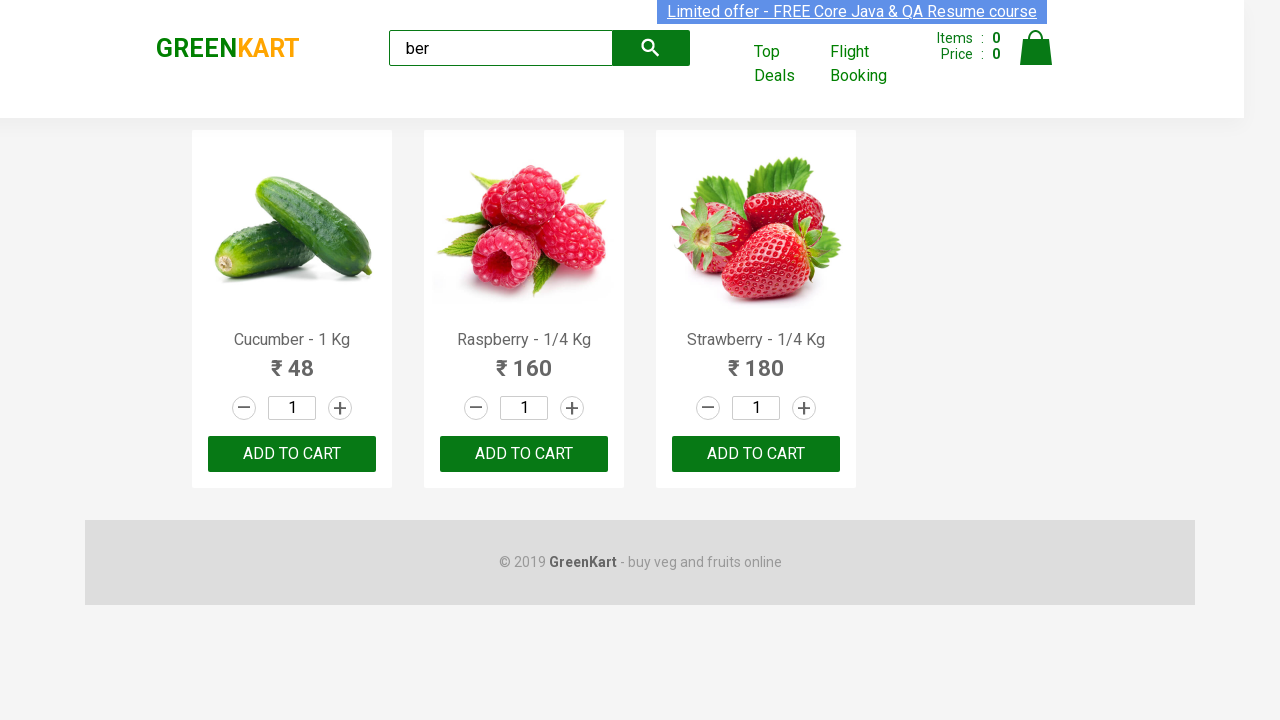

Clicked add to cart button for a product at (292, 454) on xpath=//div[@class='product-action']/button >> nth=0
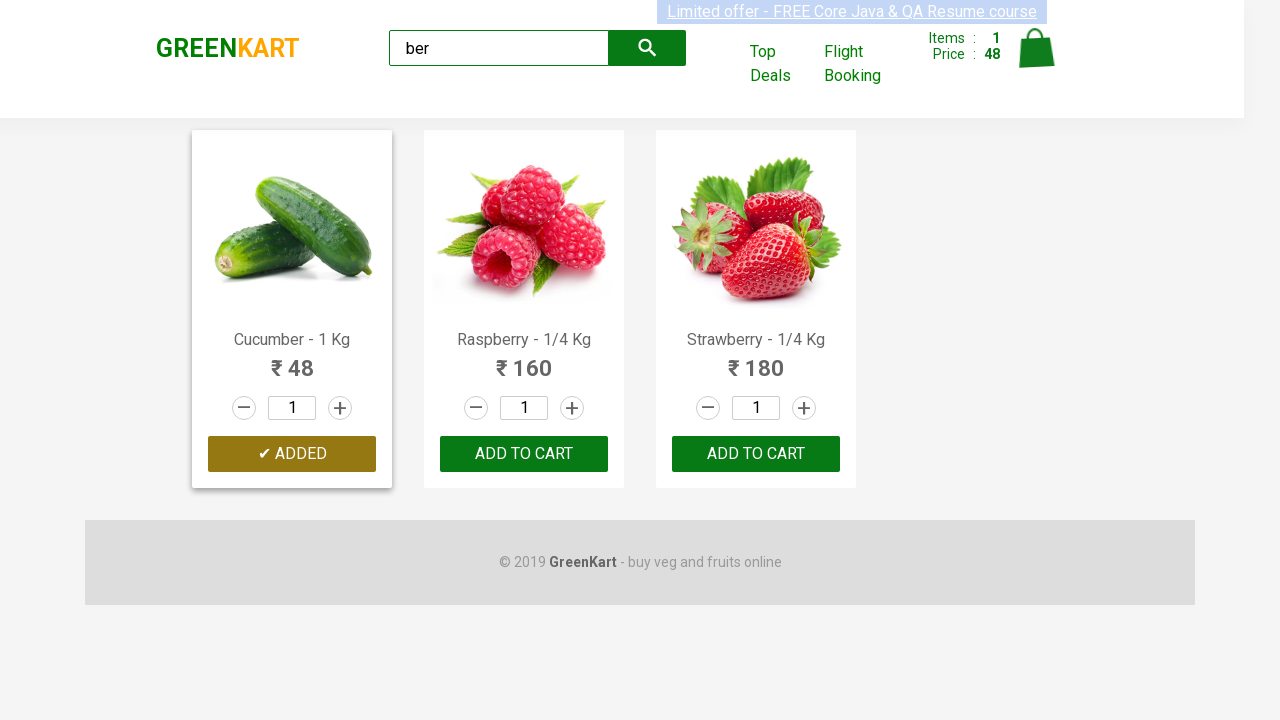

Clicked add to cart button for a product at (524, 454) on xpath=//div[@class='product-action']/button >> nth=1
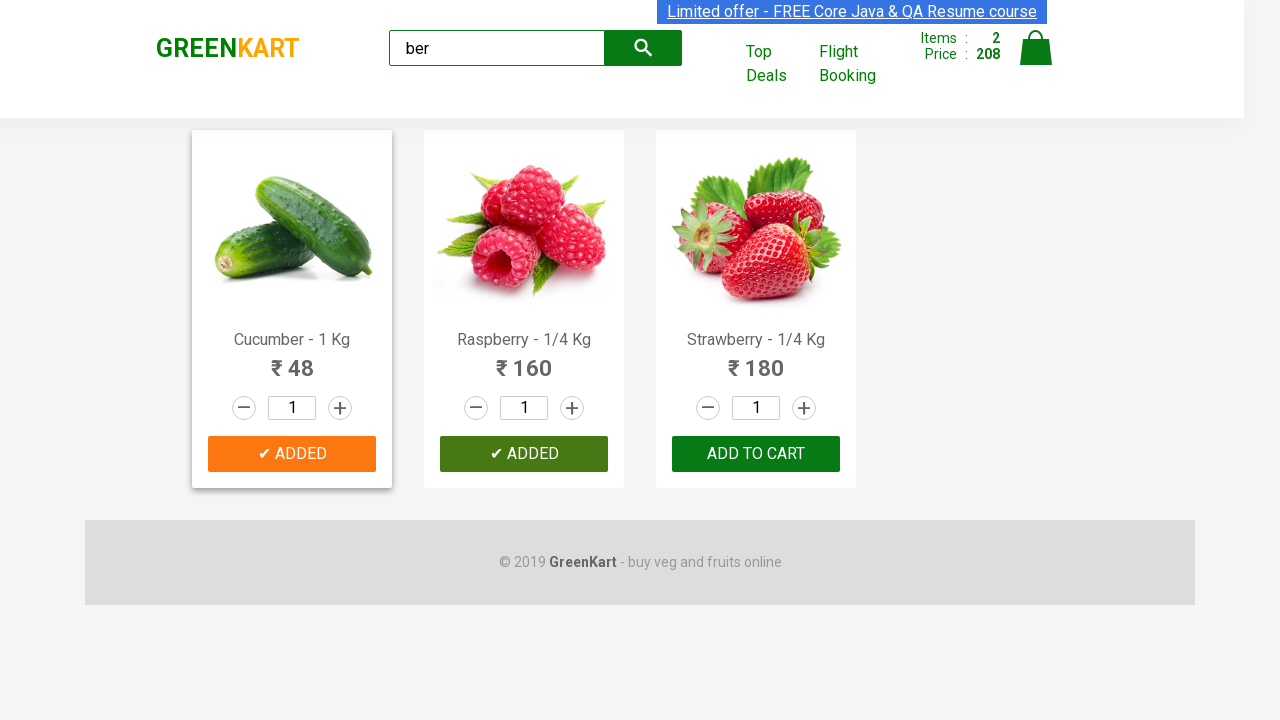

Clicked add to cart button for a product at (756, 454) on xpath=//div[@class='product-action']/button >> nth=2
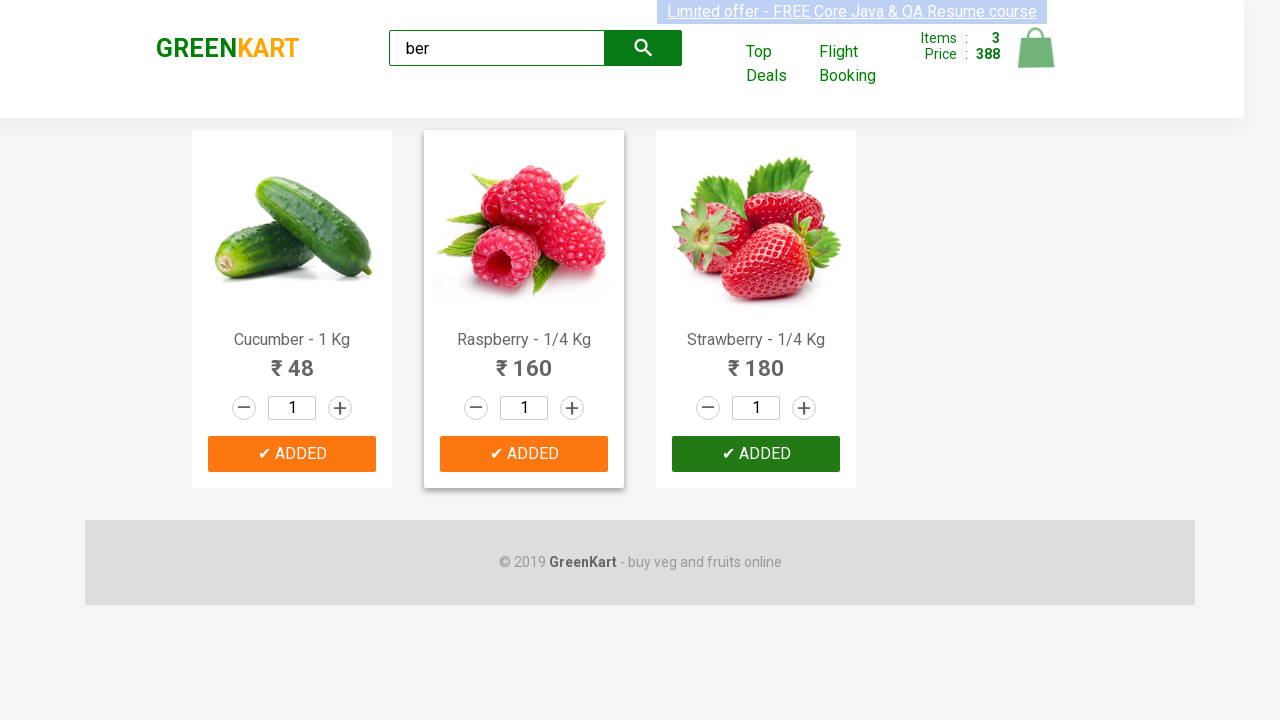

Clicked on cart icon to open cart at (1036, 48) on img[alt='Cart']
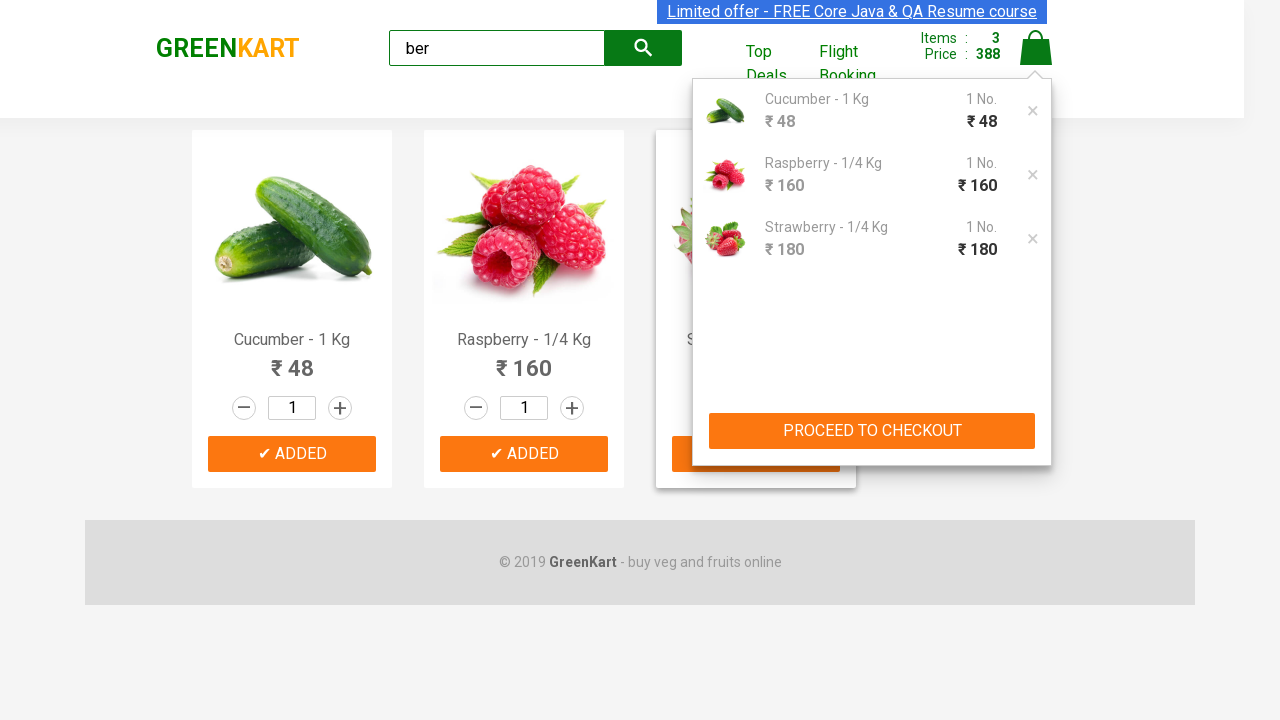

Checkout button appeared and is visible
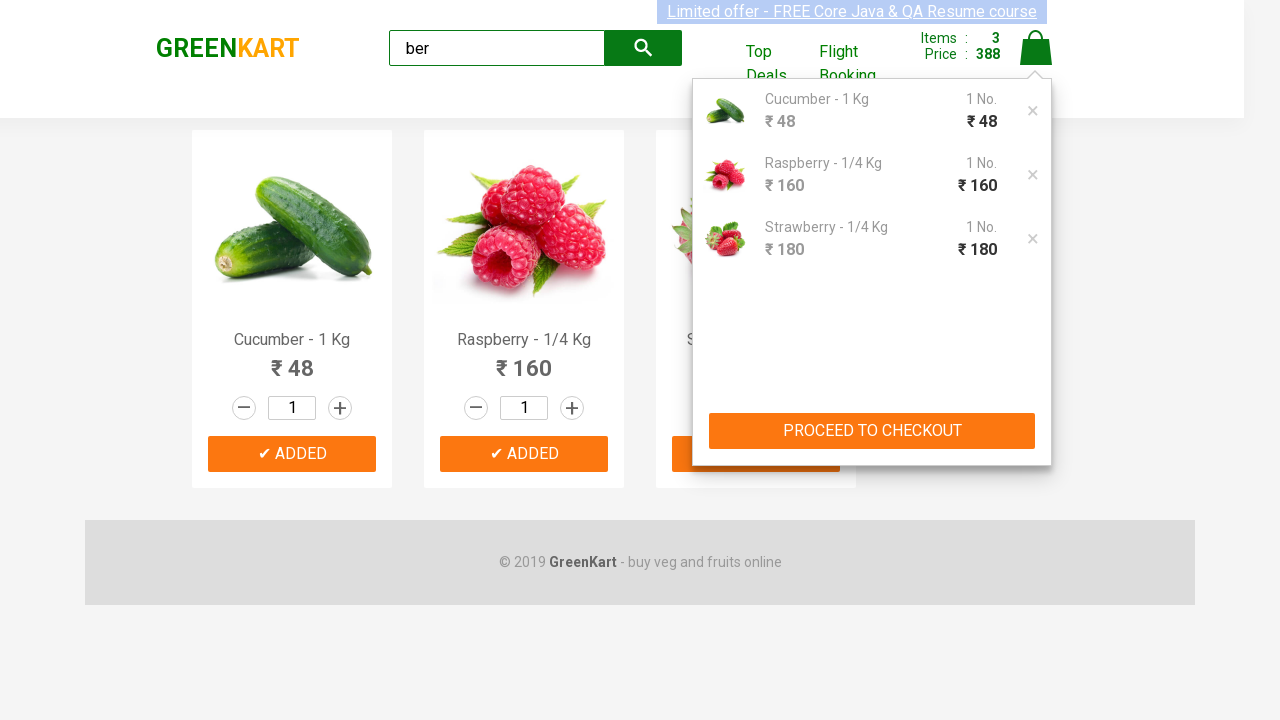

Clicked PROCEED TO CHECKOUT button at (872, 431) on xpath=//button[contains(text(),'PROCEED TO CHECKOUT')]
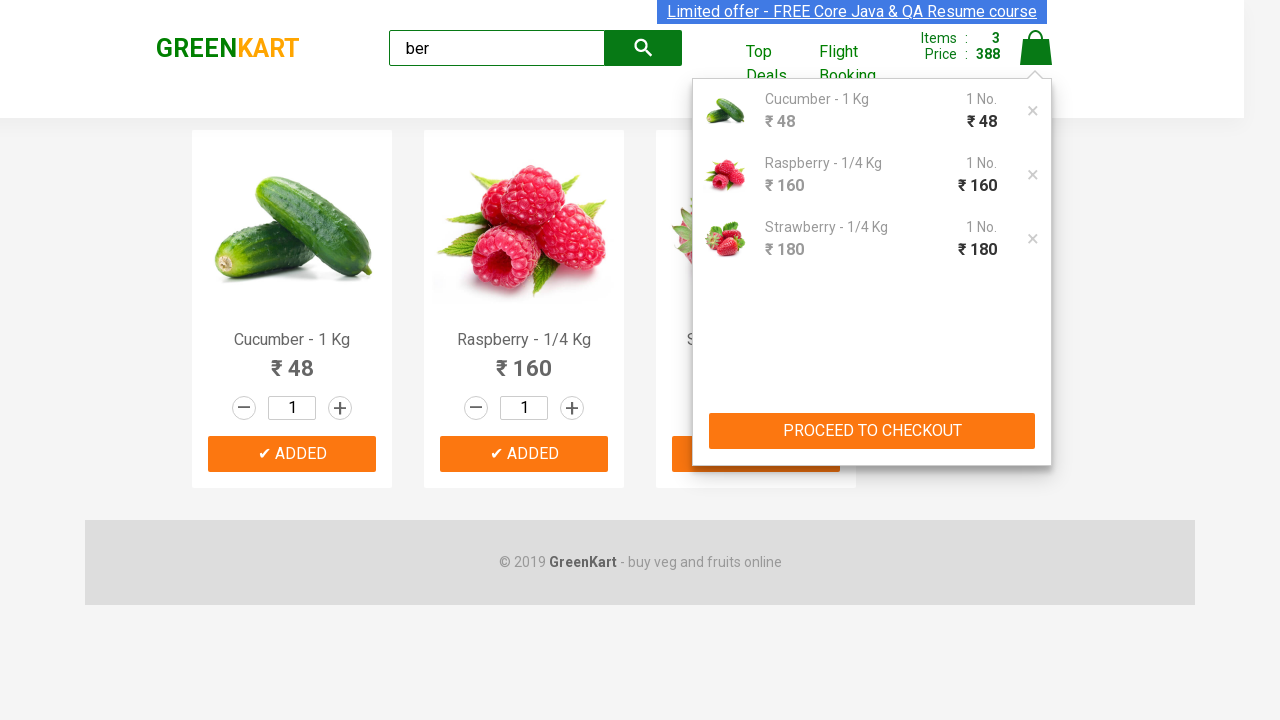

Promo code input field is present on checkout page
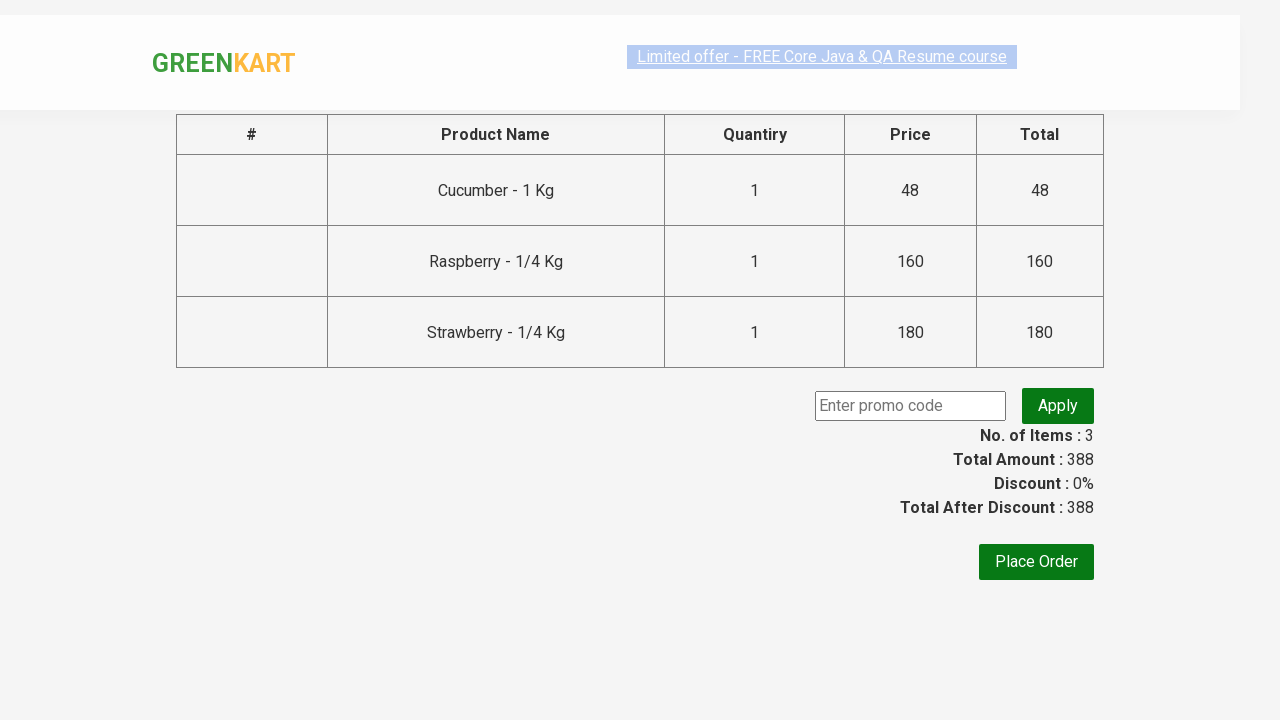

Entered promo code 'rahulshettyacademy' on .promoCode
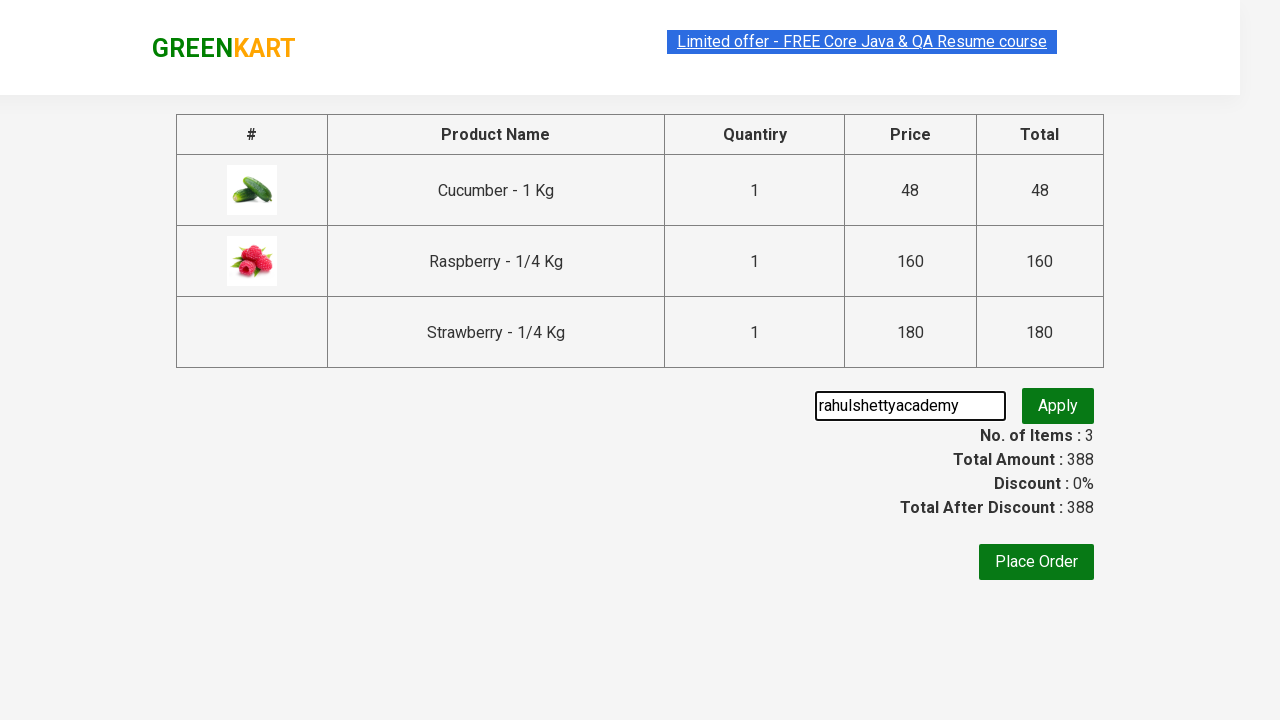

Clicked apply promo code button at (1058, 406) on .promoBtn
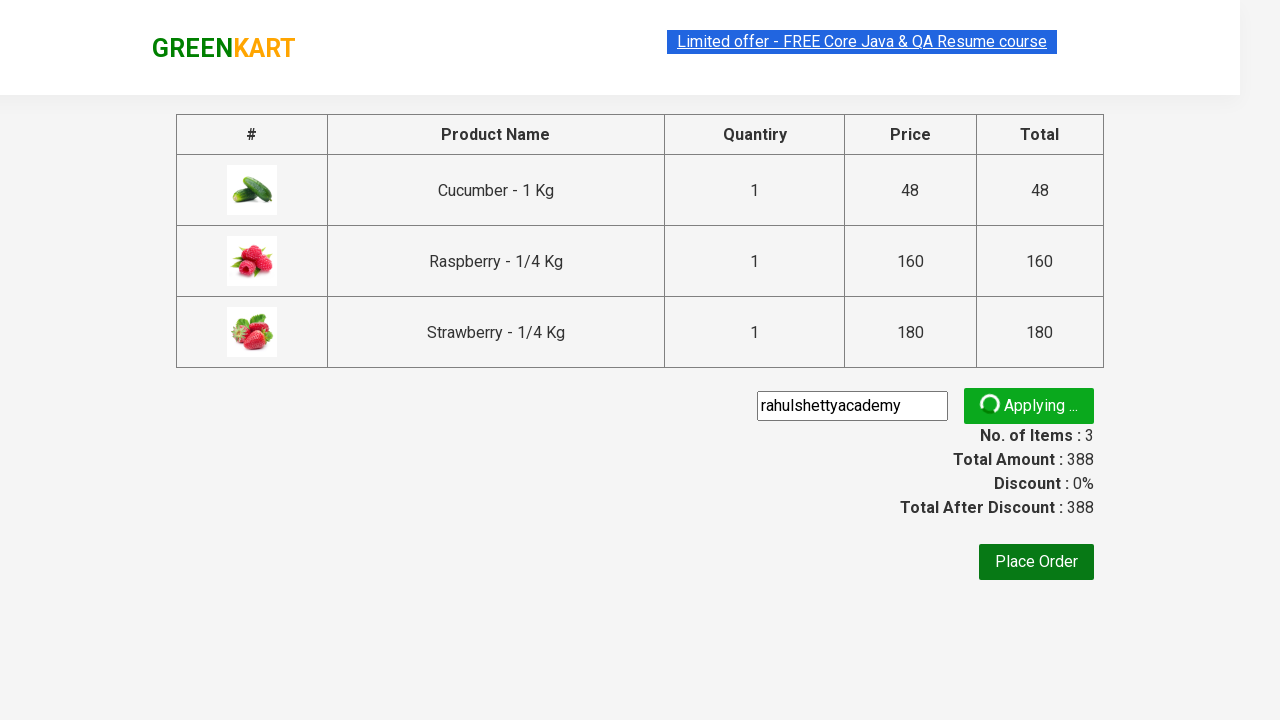

Promo code confirmation message appeared
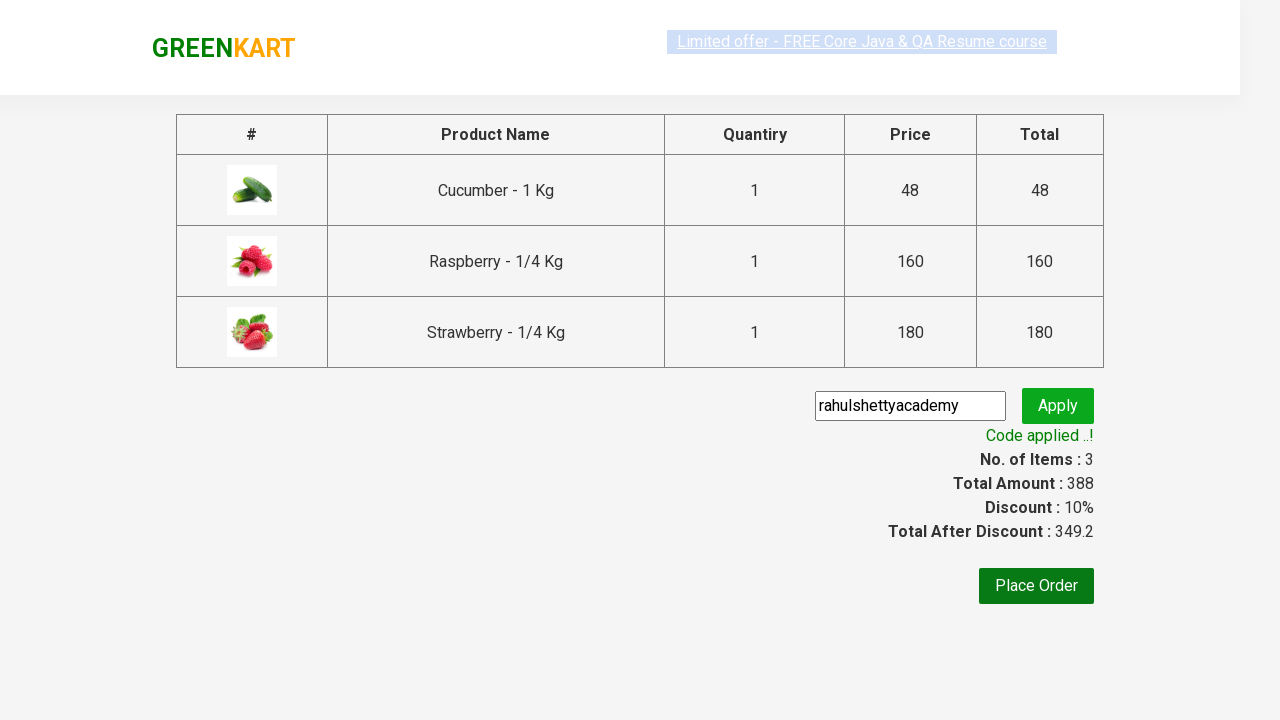

Retrieved promo confirmation text: 'Code applied ..!'
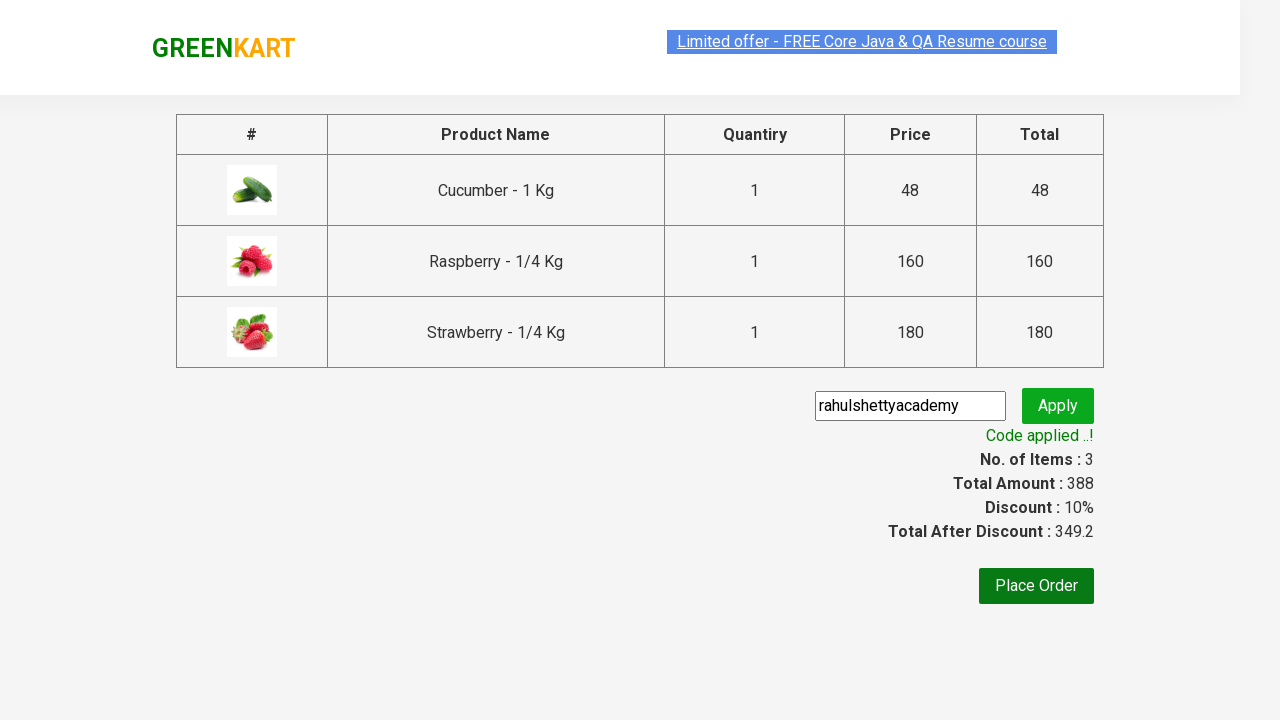

Verified promo code was successfully applied
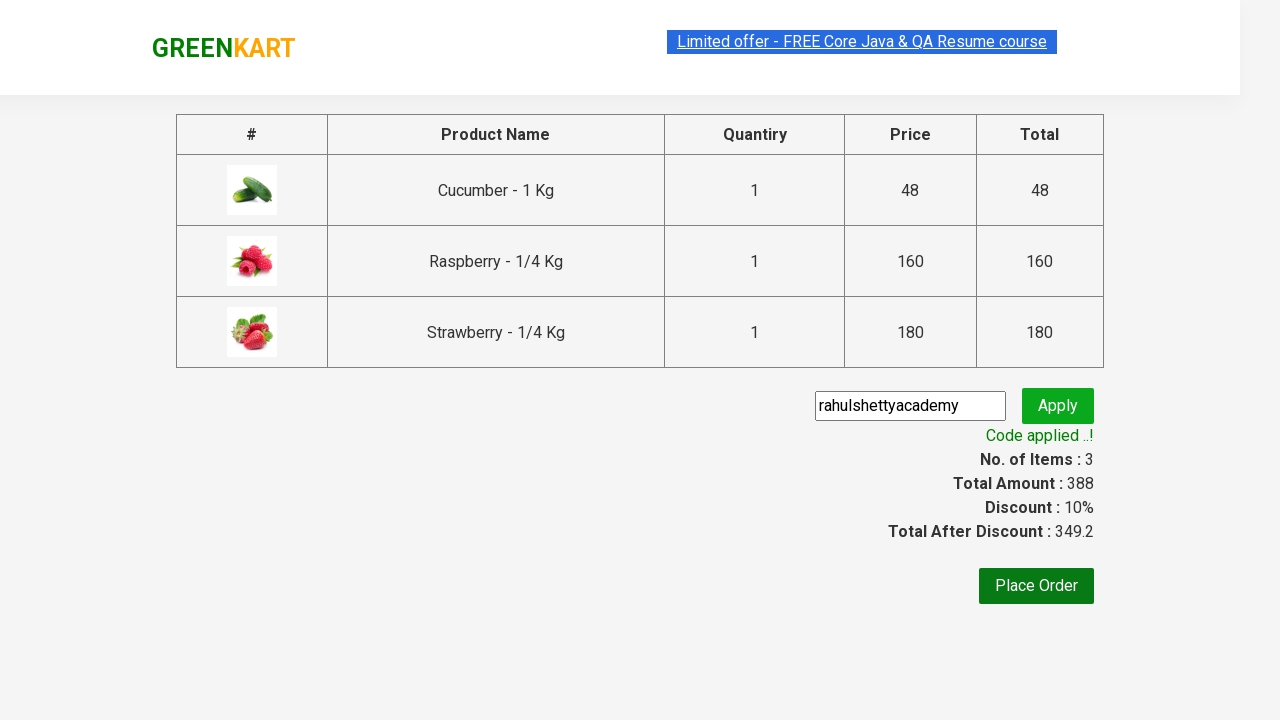

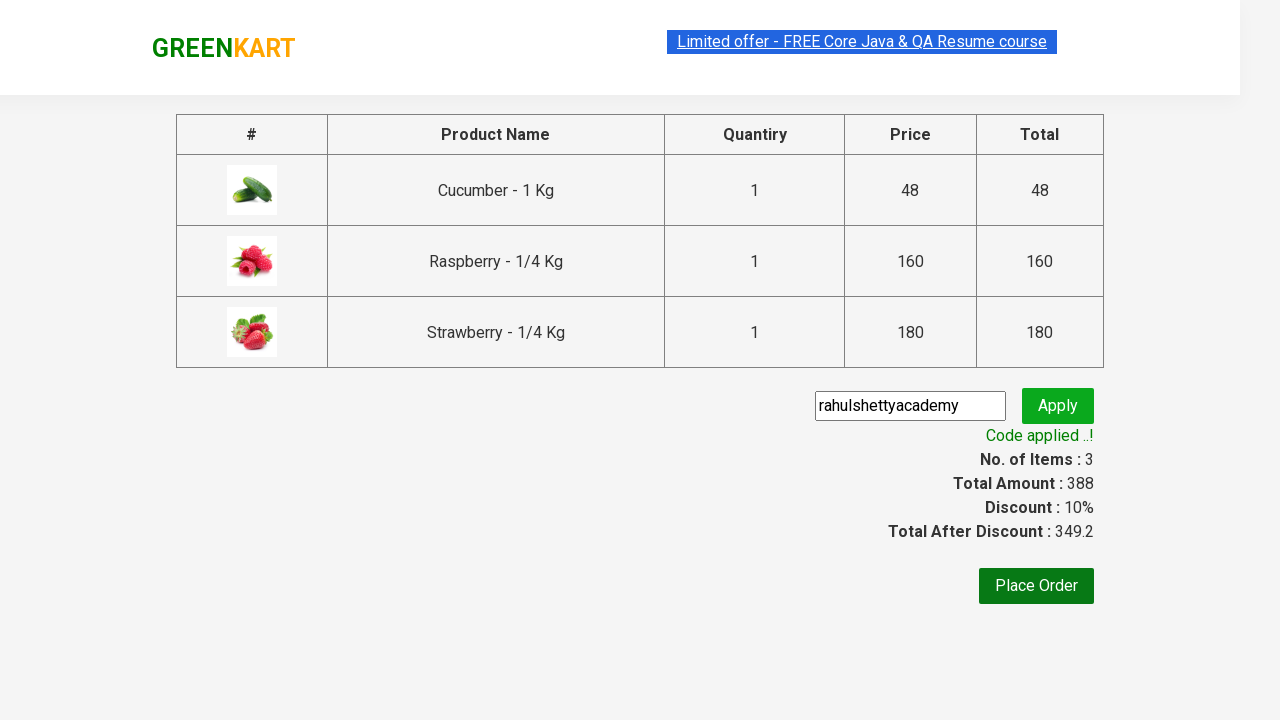